Tests the checkout flow by adding an item to cart, proceeding to checkout, filling out shipping information, and confirming the order

Starting URL: https://danube-webshop.herokuapp.com/

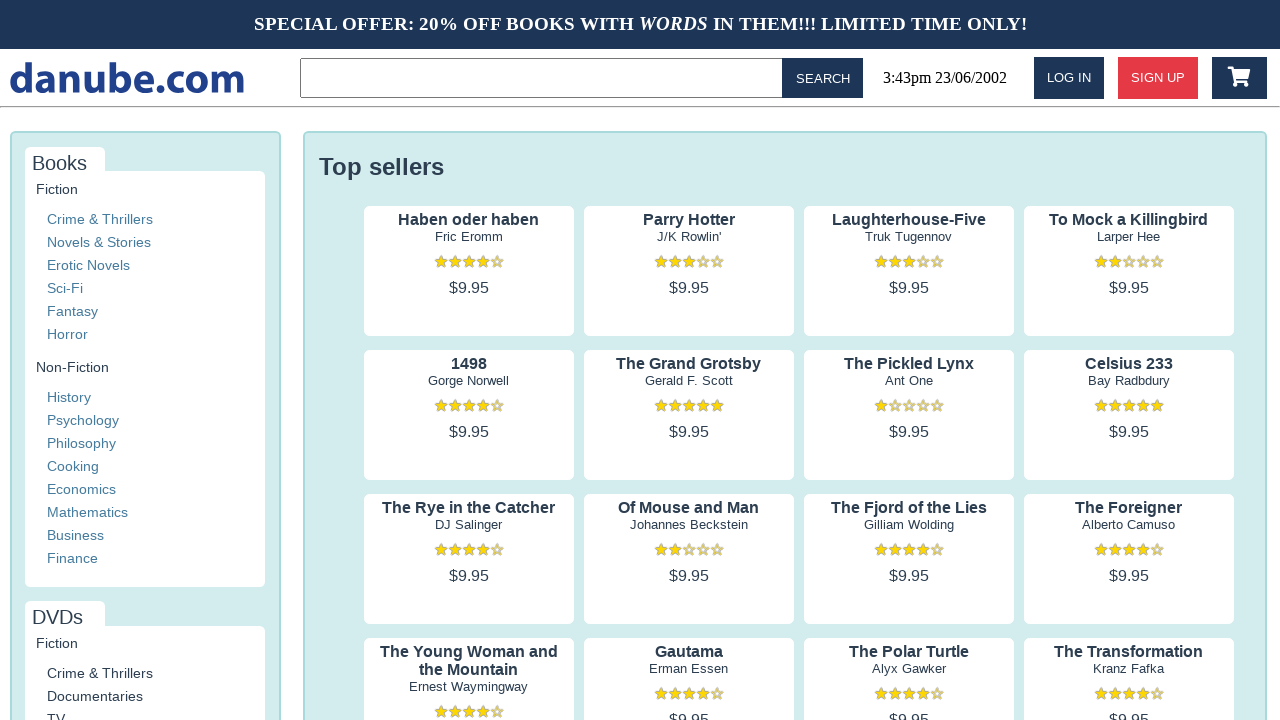

Clicked on first item's author to view product details at (469, 237) on .preview:nth-child(1) > .preview-author
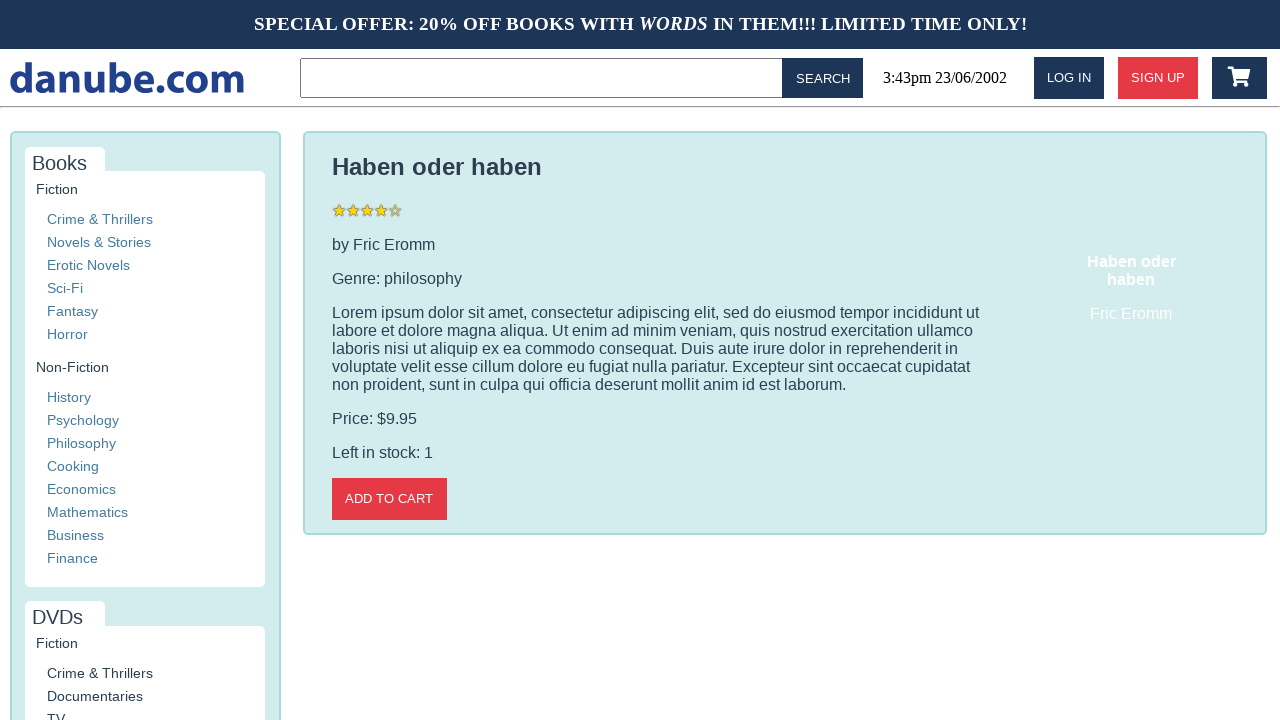

Added item to cart at (389, 499) on .detail-wrapper > .call-to-action
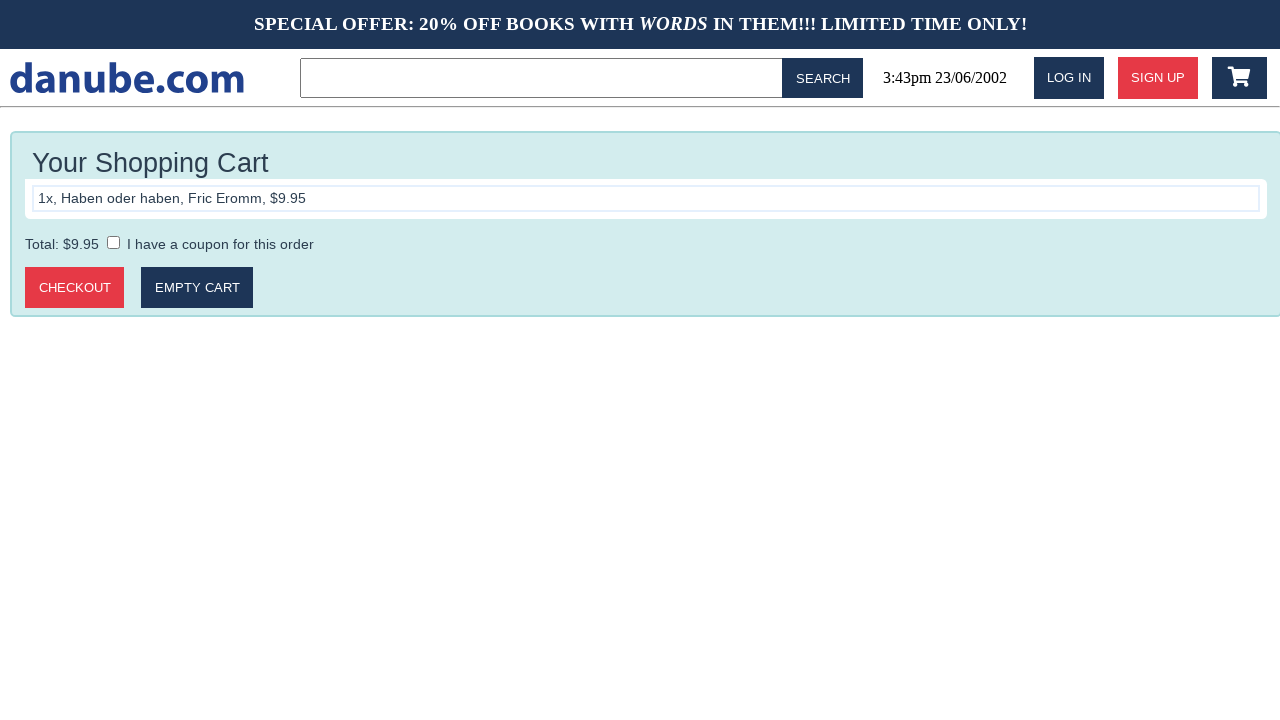

Clicked logo to return to home page at (127, 78) on #logo
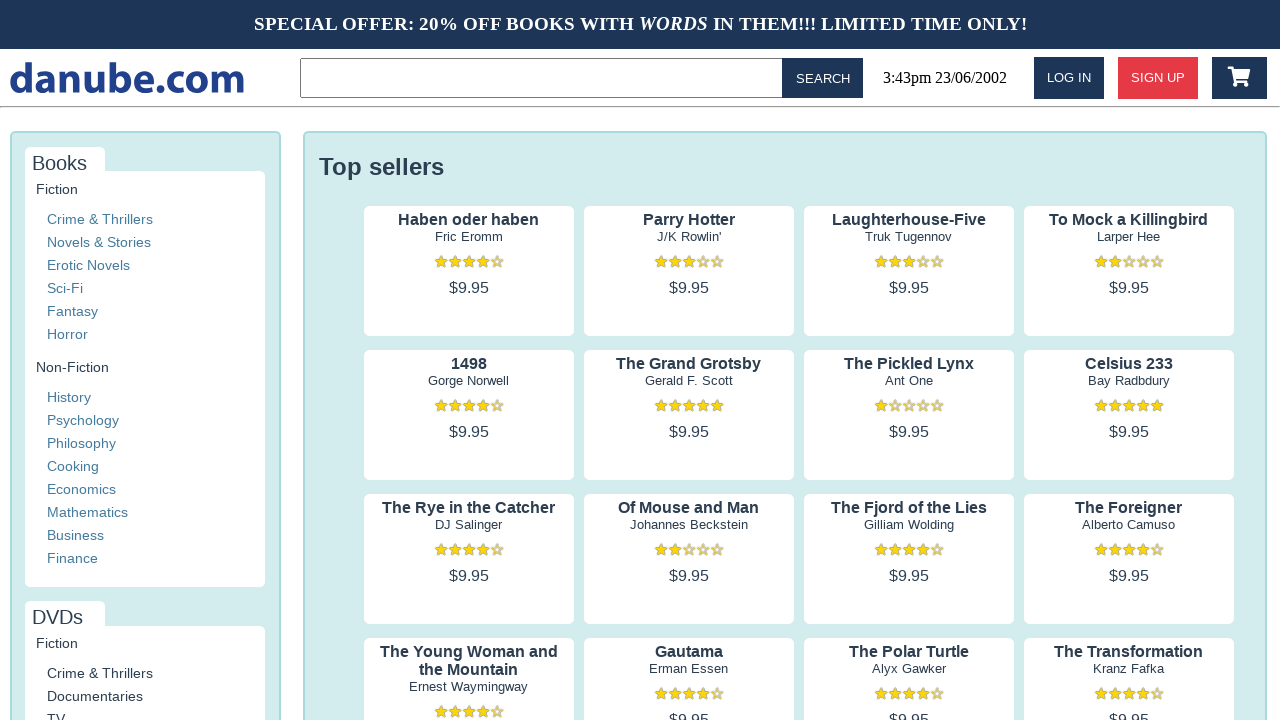

Home page fully loaded
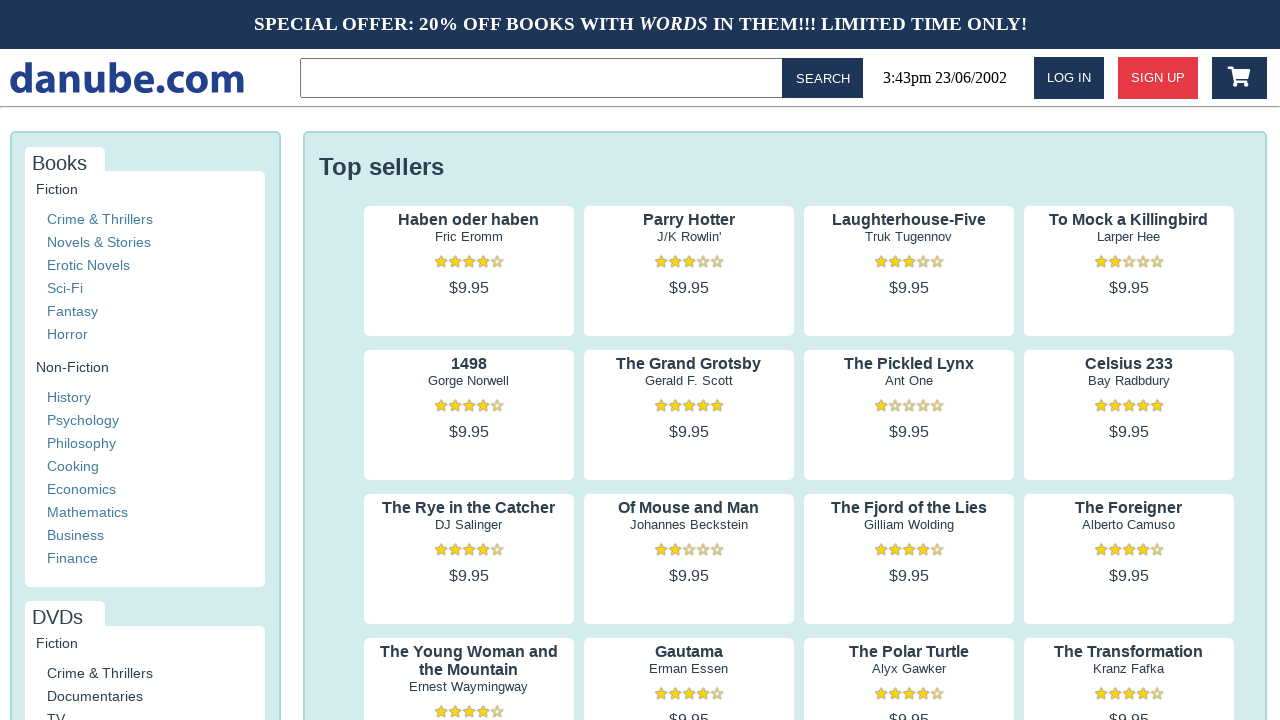

Clicked cart icon to view shopping cart at (1239, 78) on #cart
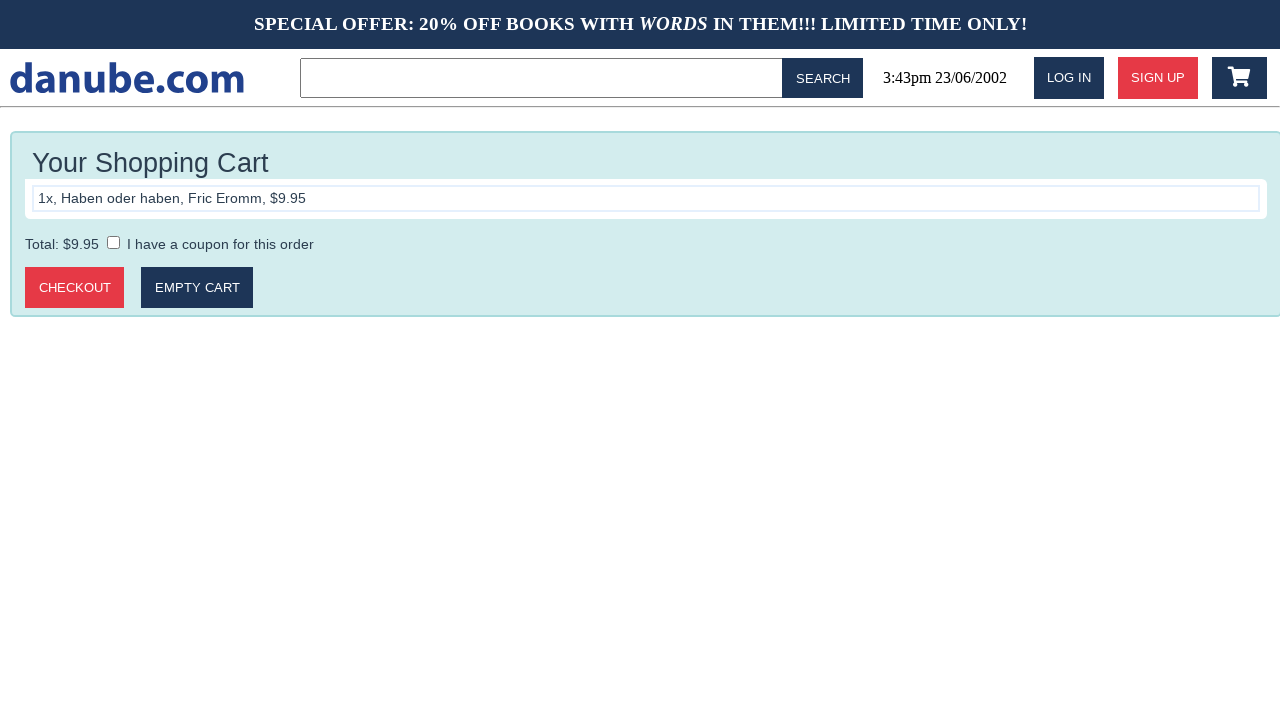

Proceeded to checkout from cart at (75, 288) on .cart > .call-to-action
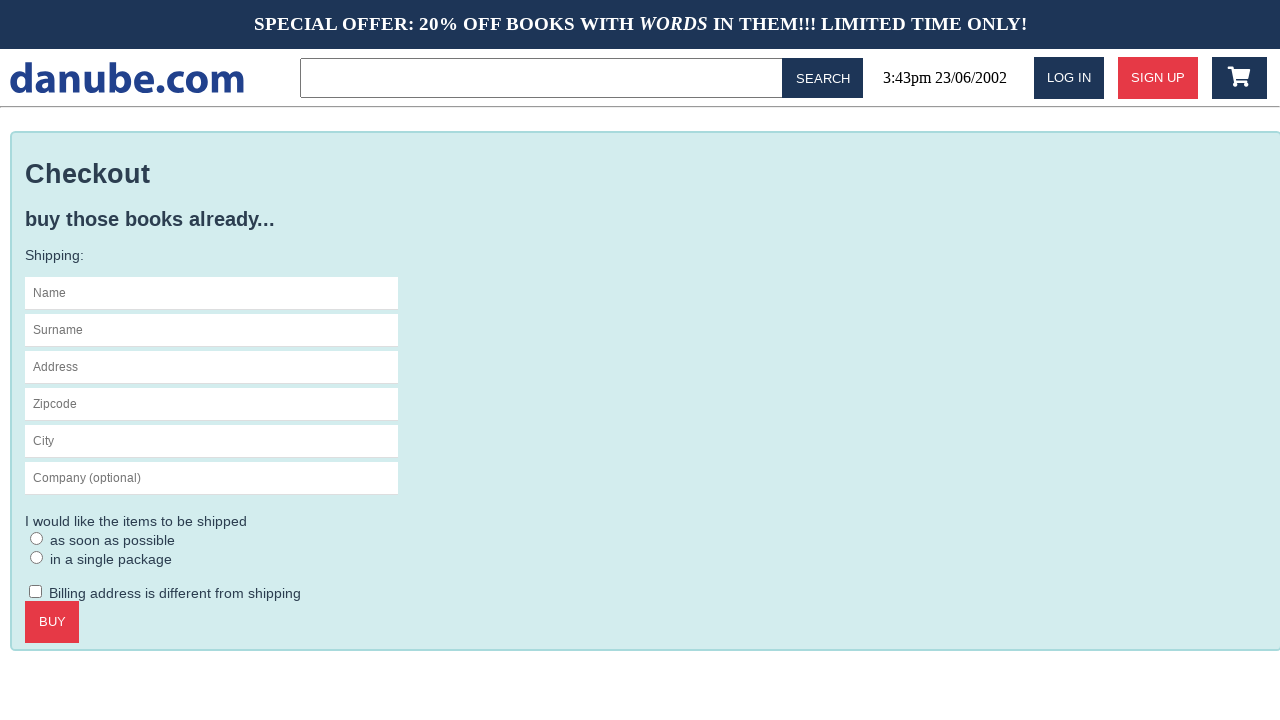

Clicked on name field at (212, 293) on #s-name
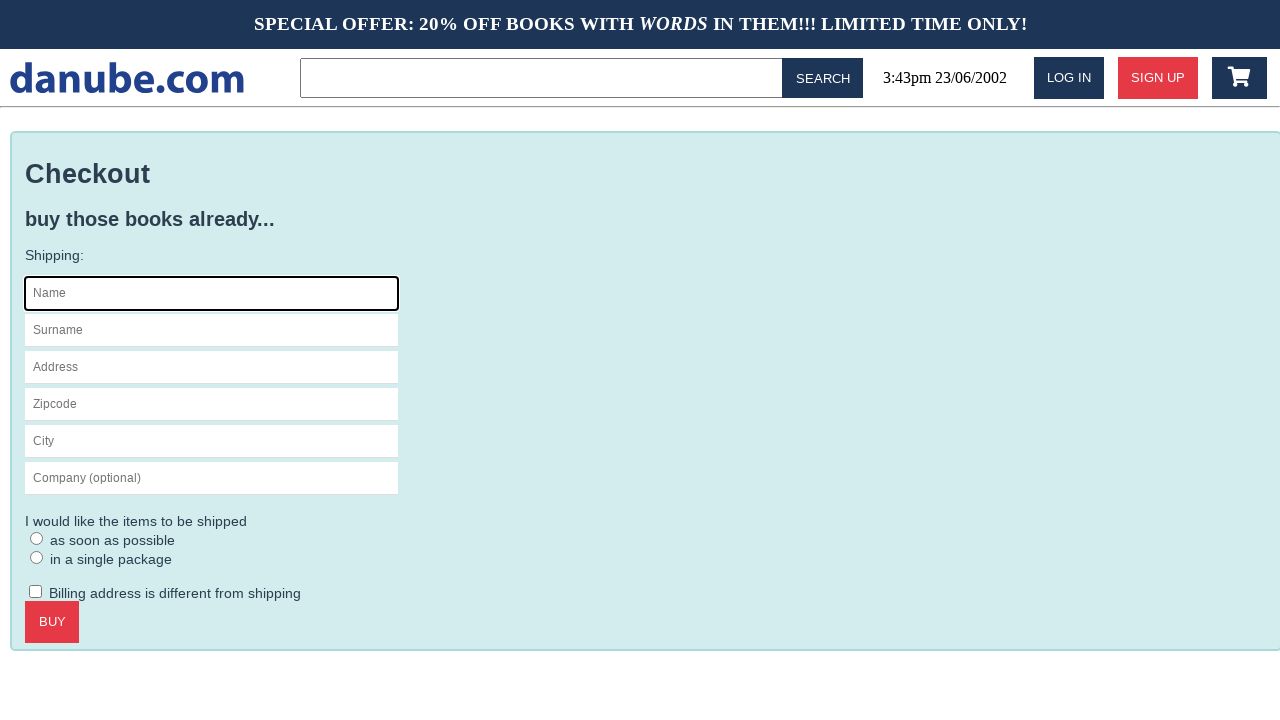

Filled in first name 'Max' on #s-name
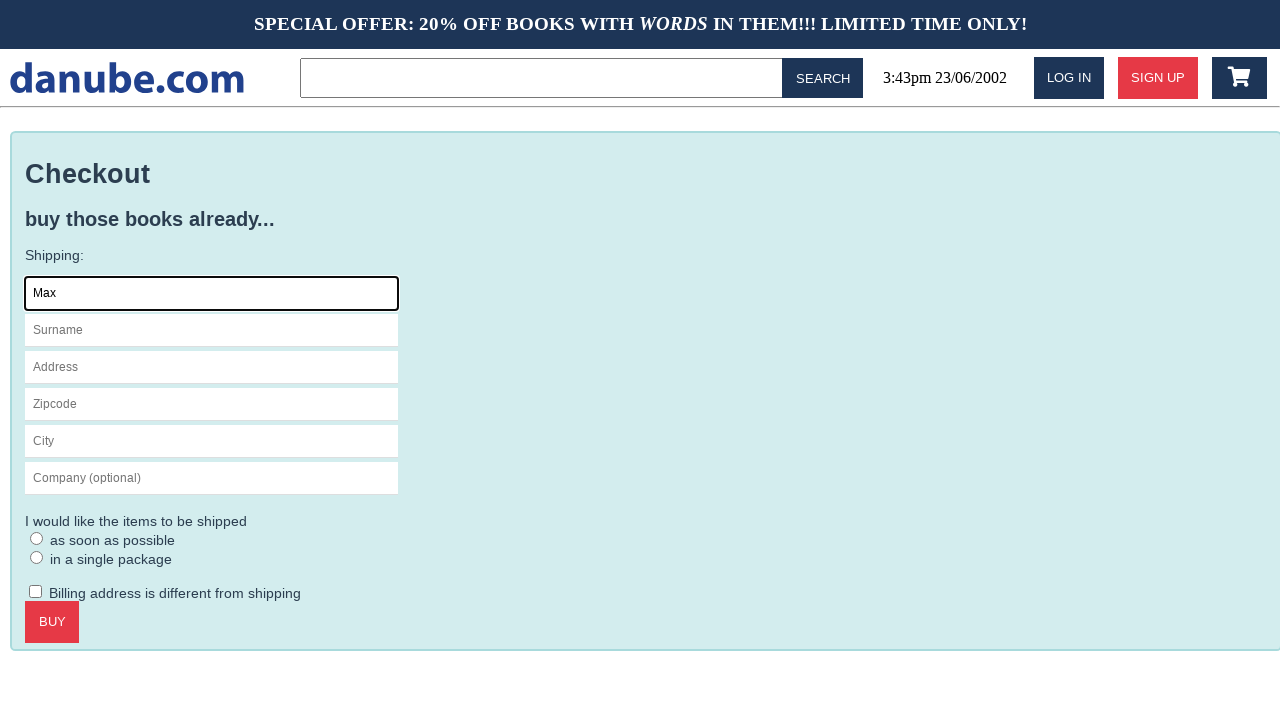

Filled in last name 'Mustermann' on #s-surname
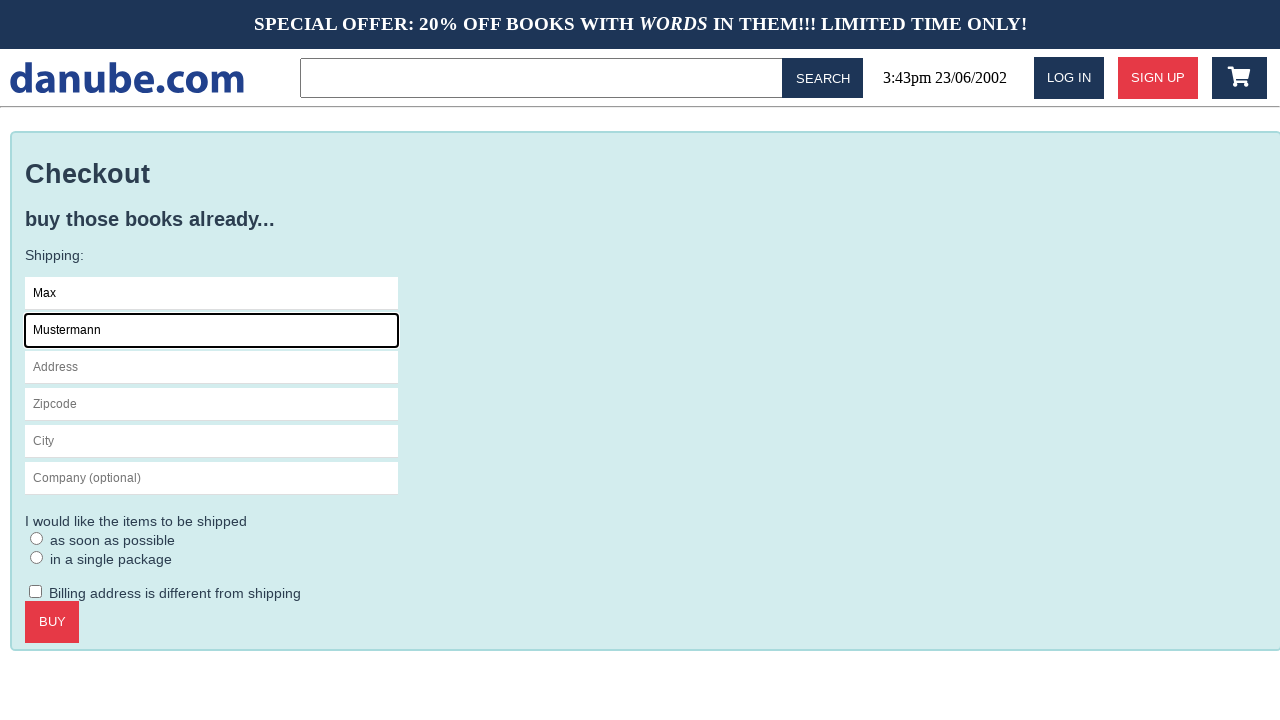

Filled in address 'Charlottenstr. 57' on #s-address
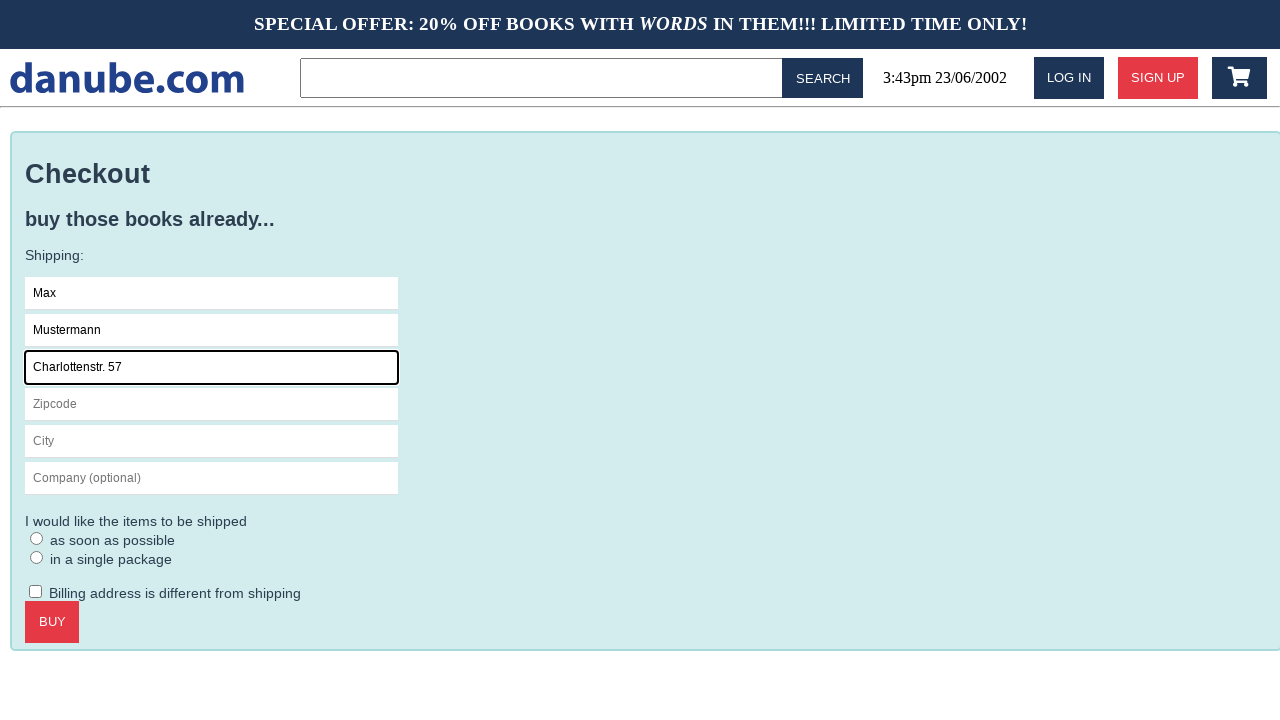

Filled in zip code '10117' on #s-zipcode
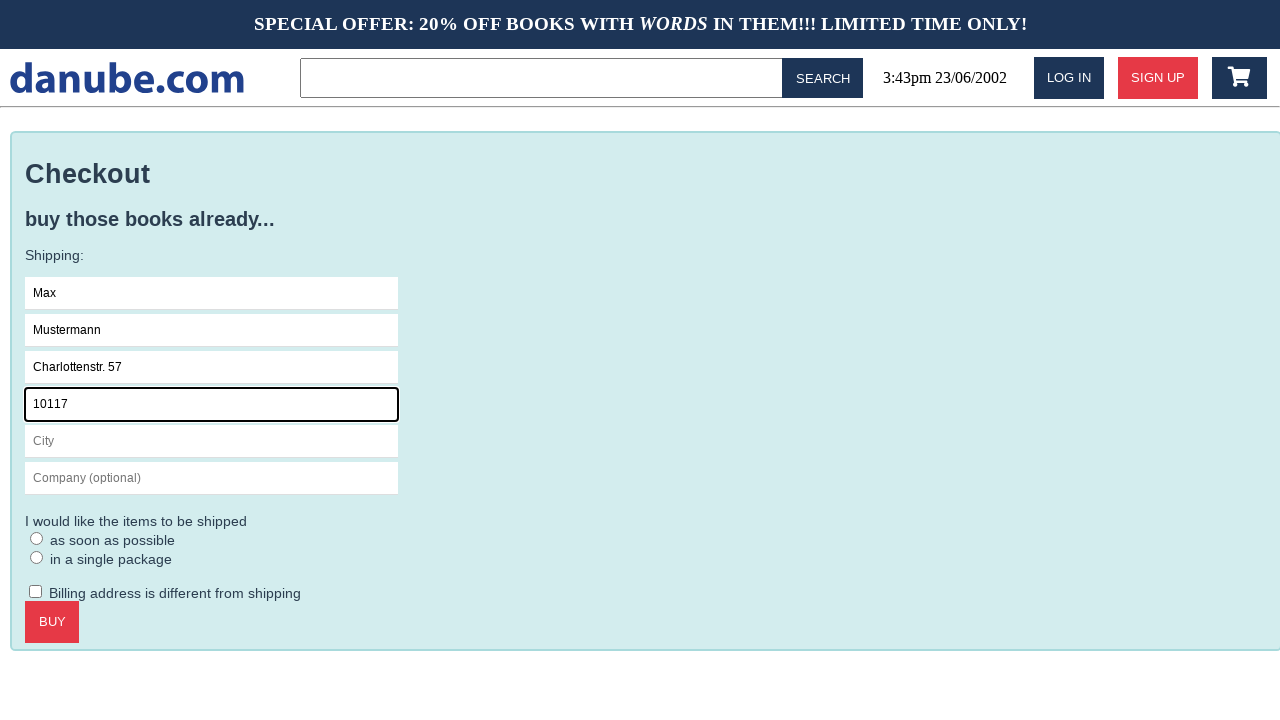

Filled in city 'Berlin' on #s-city
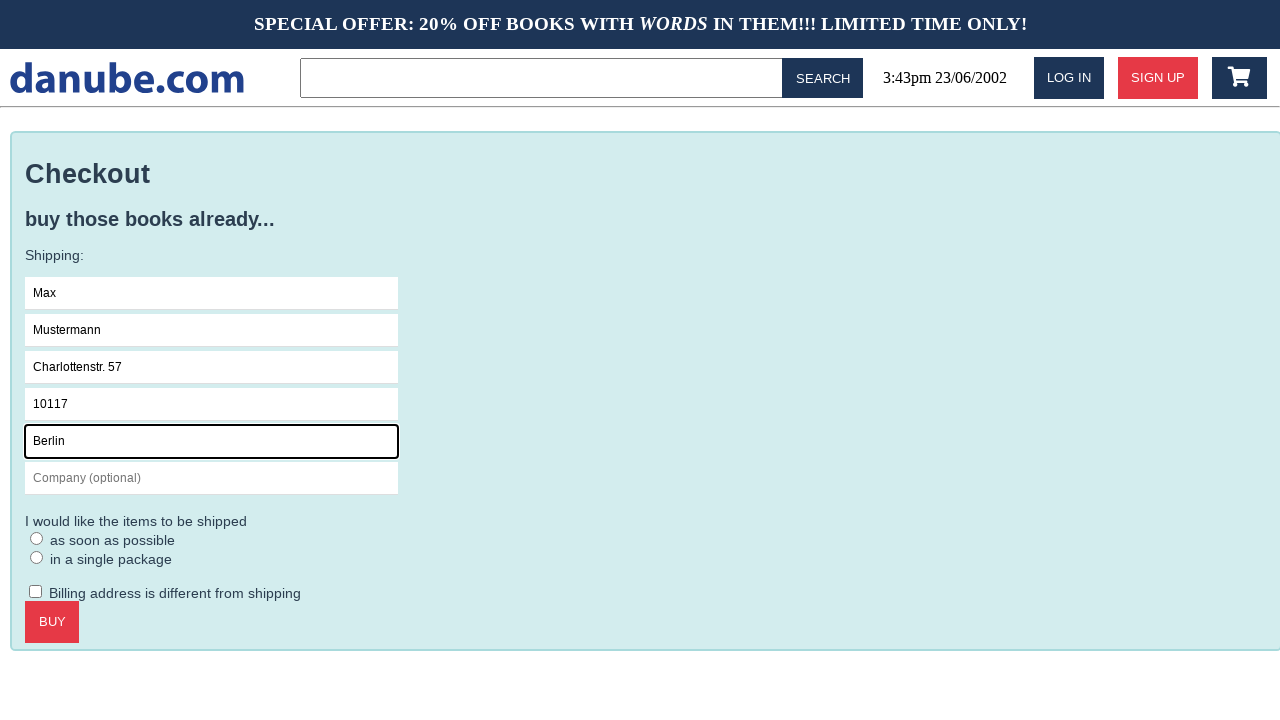

Filled in company name 'Firma GmbH' on #s-company
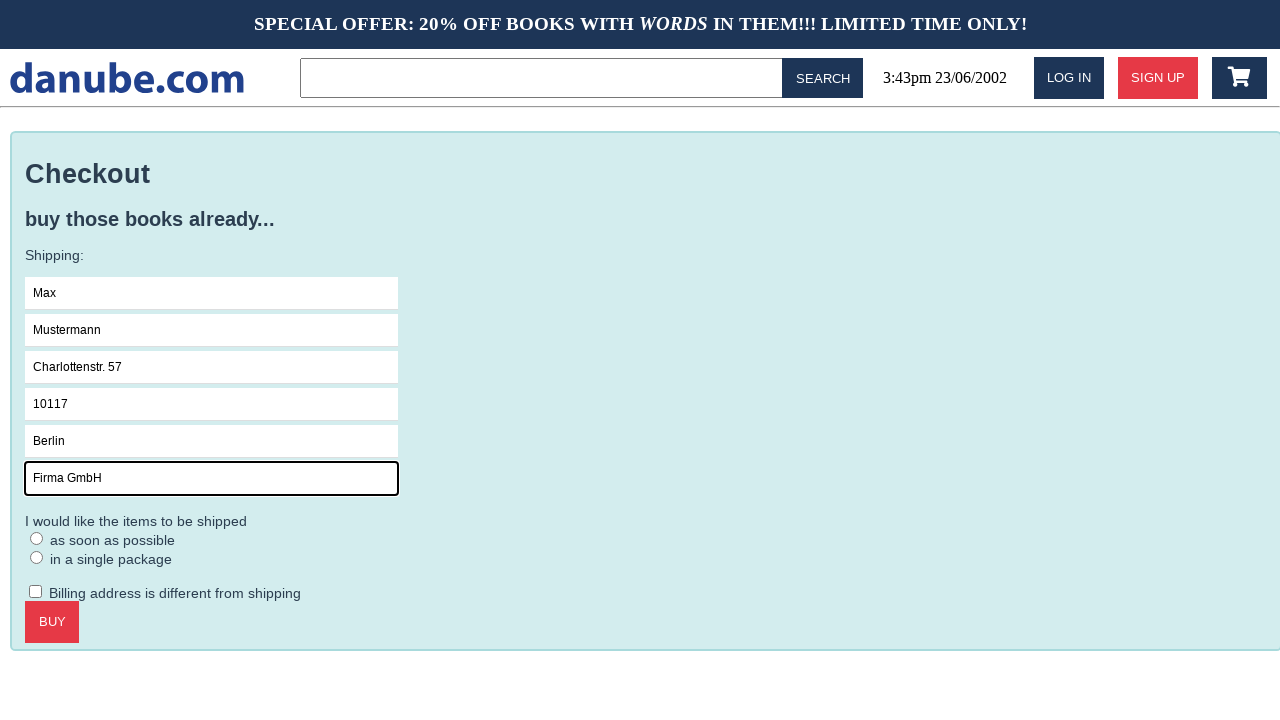

Clicked on checkout form at (646, 439) on .checkout > form
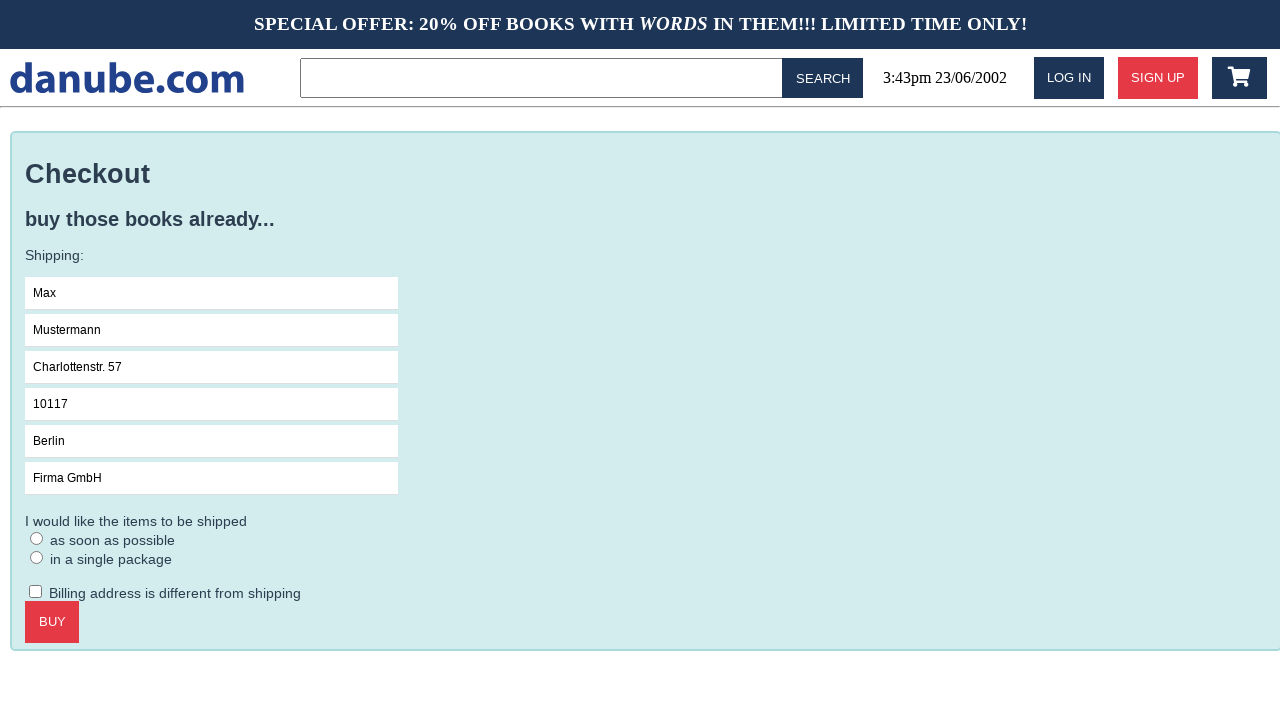

Selected ASAP delivery option at (37, 538) on #asap
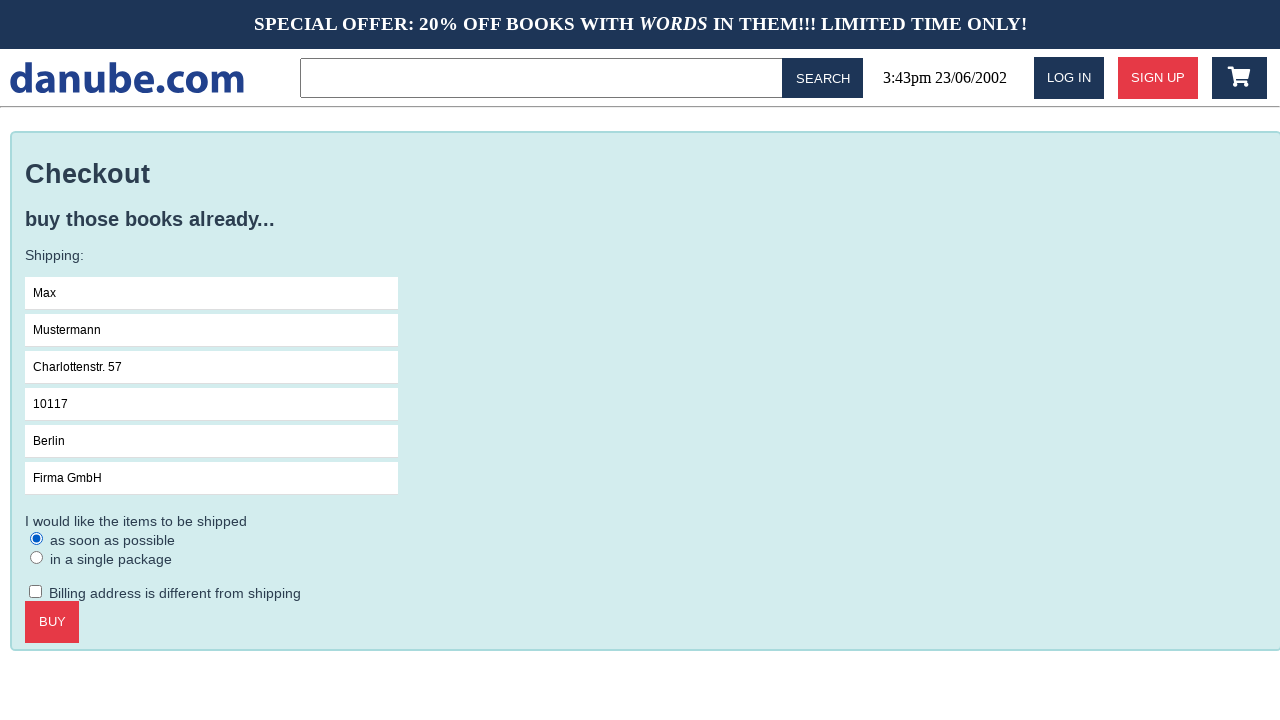

Clicked confirm button to complete order at (52, 622) on .checkout > .call-to-action
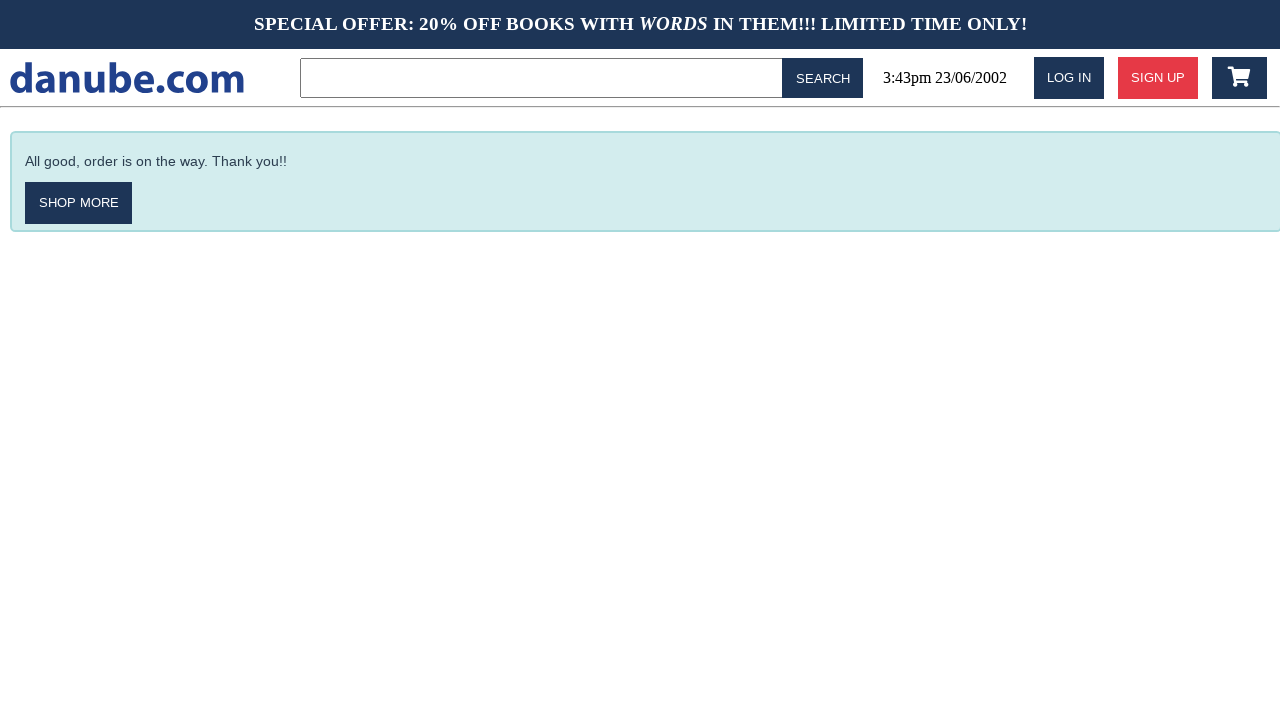

Order confirmation page appeared
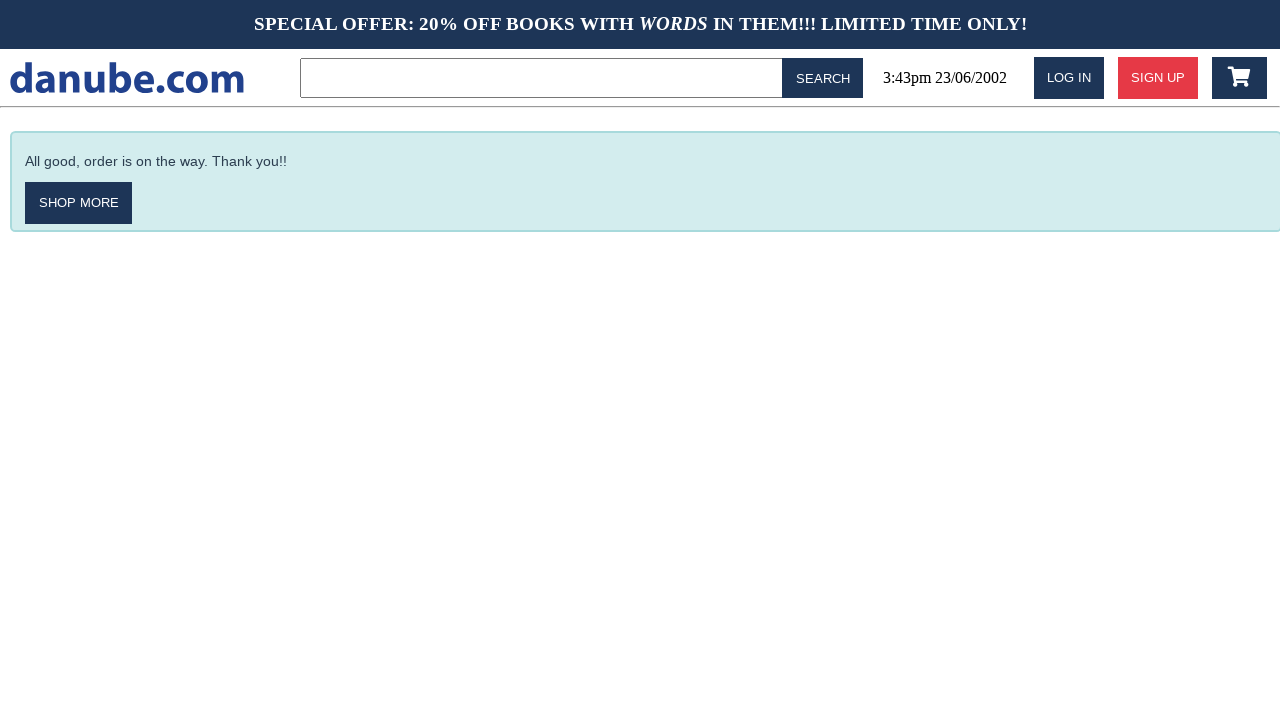

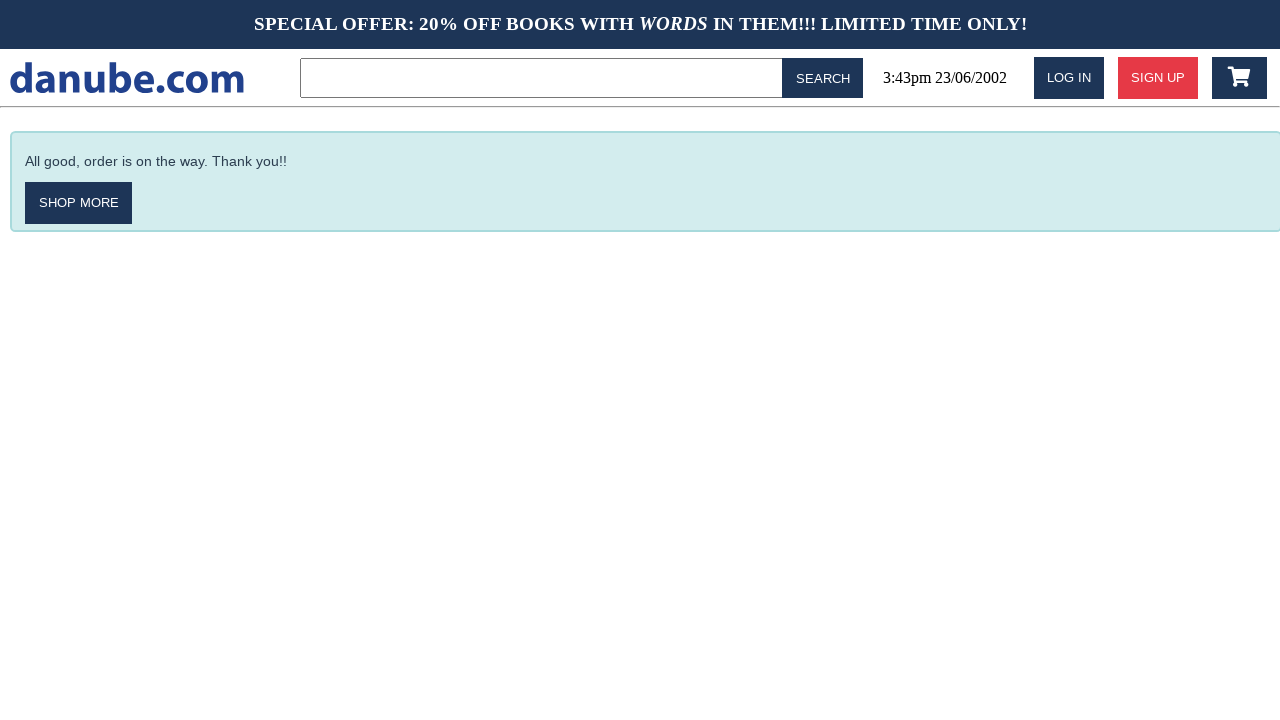